Tests JavaScript confirm dialog by clicking the second button, dismissing the alert (clicking Cancel), and verifying the result message does not contain "successfuly"

Starting URL: https://the-internet.herokuapp.com/javascript_alerts

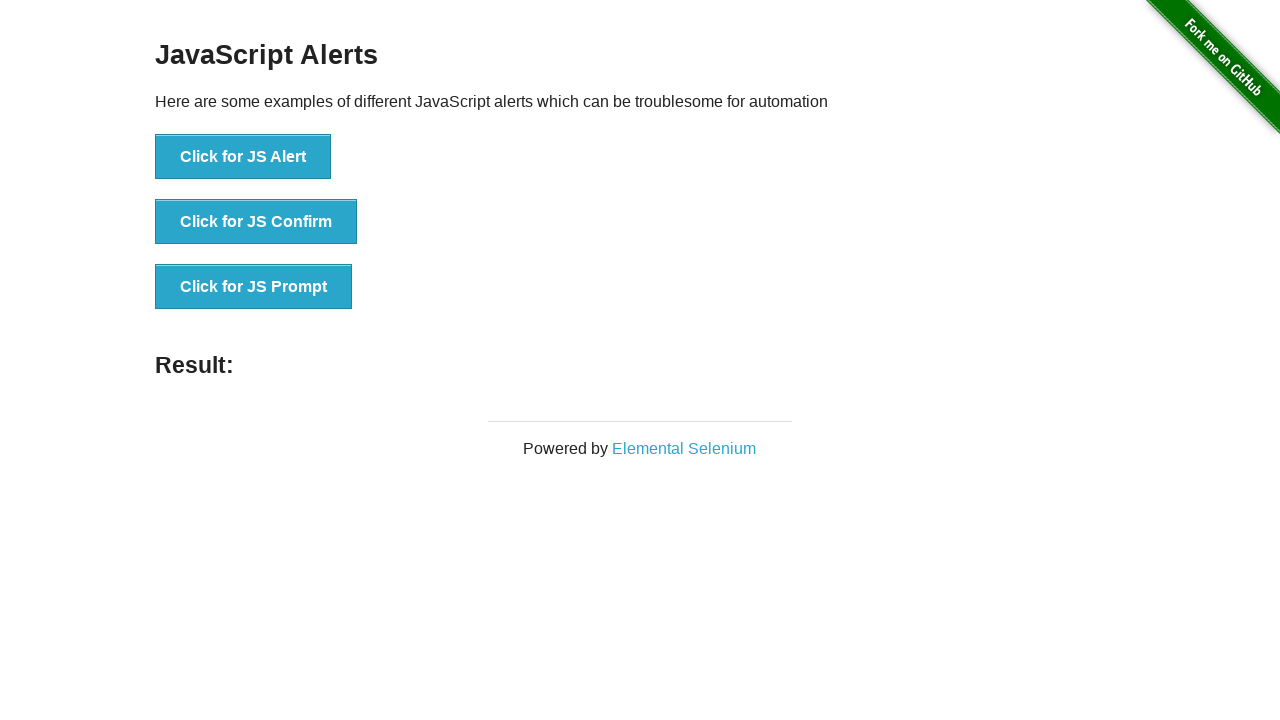

Set up dialog handler to dismiss alerts by clicking Cancel
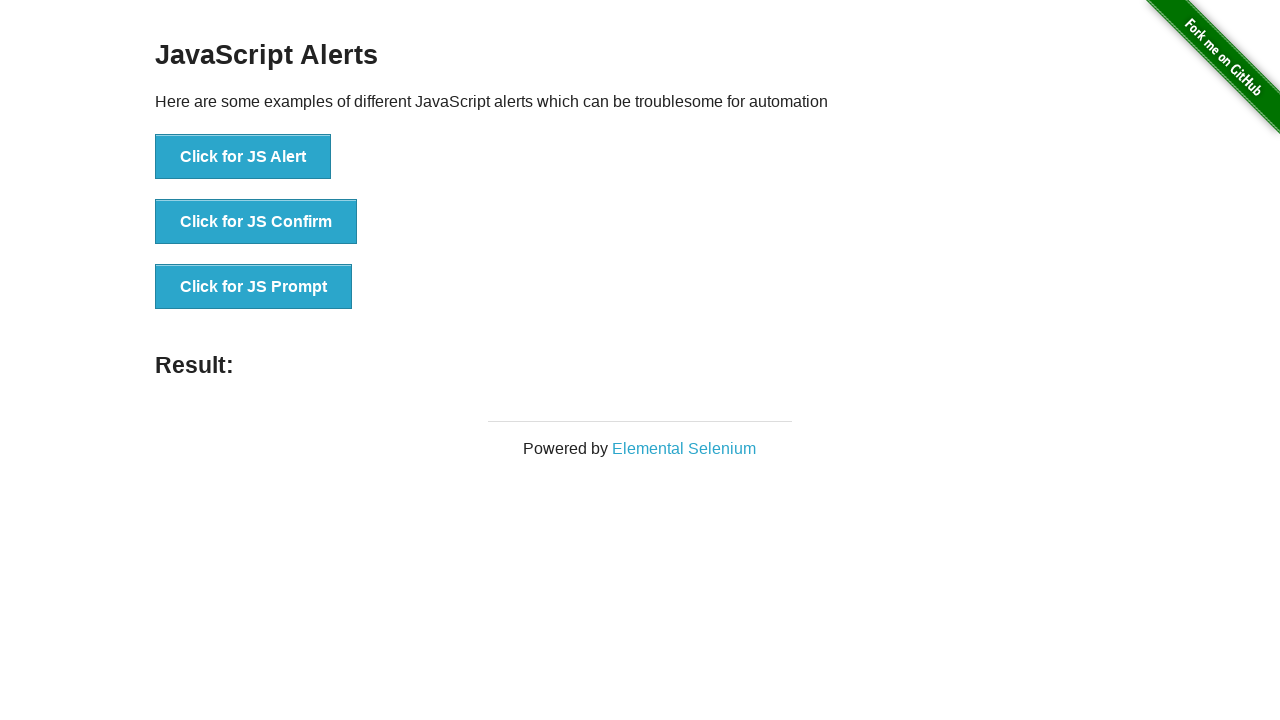

Clicked 'Click for JS Confirm' button to trigger JavaScript confirm dialog at (256, 222) on xpath=//*[text()='Click for JS Confirm']
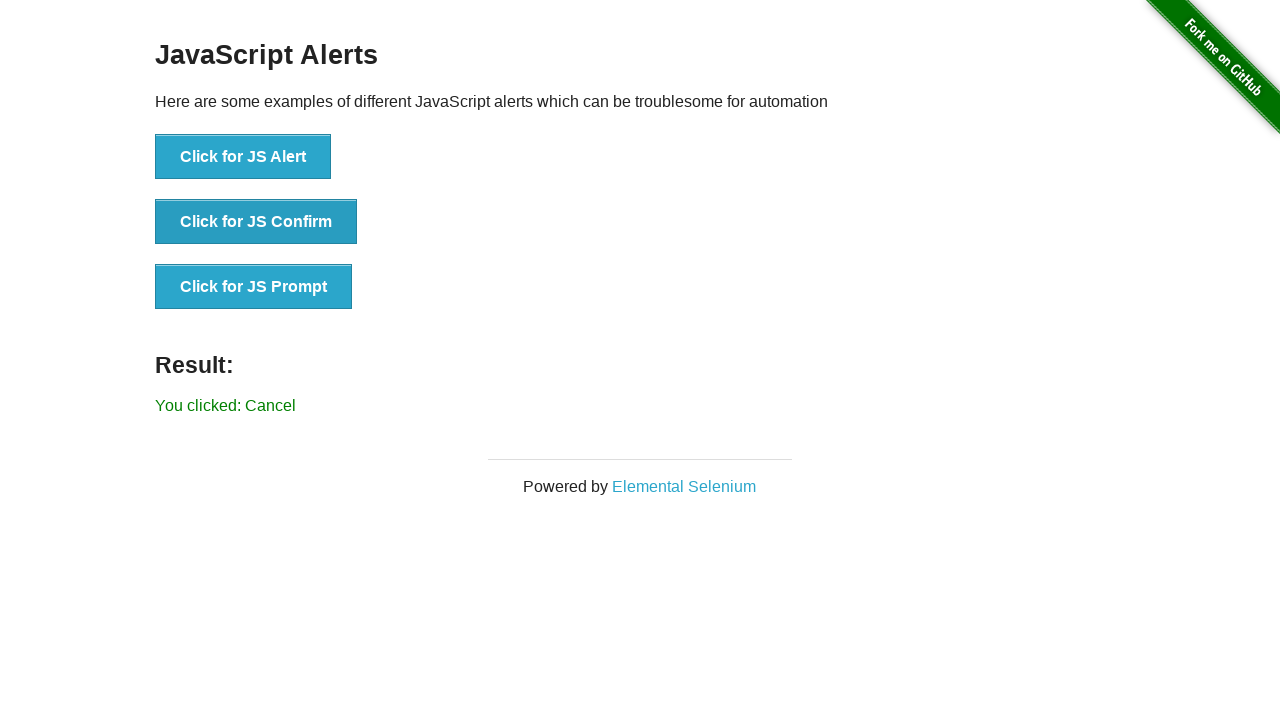

Confirmed that result message 'You clicked: Cancel' appeared
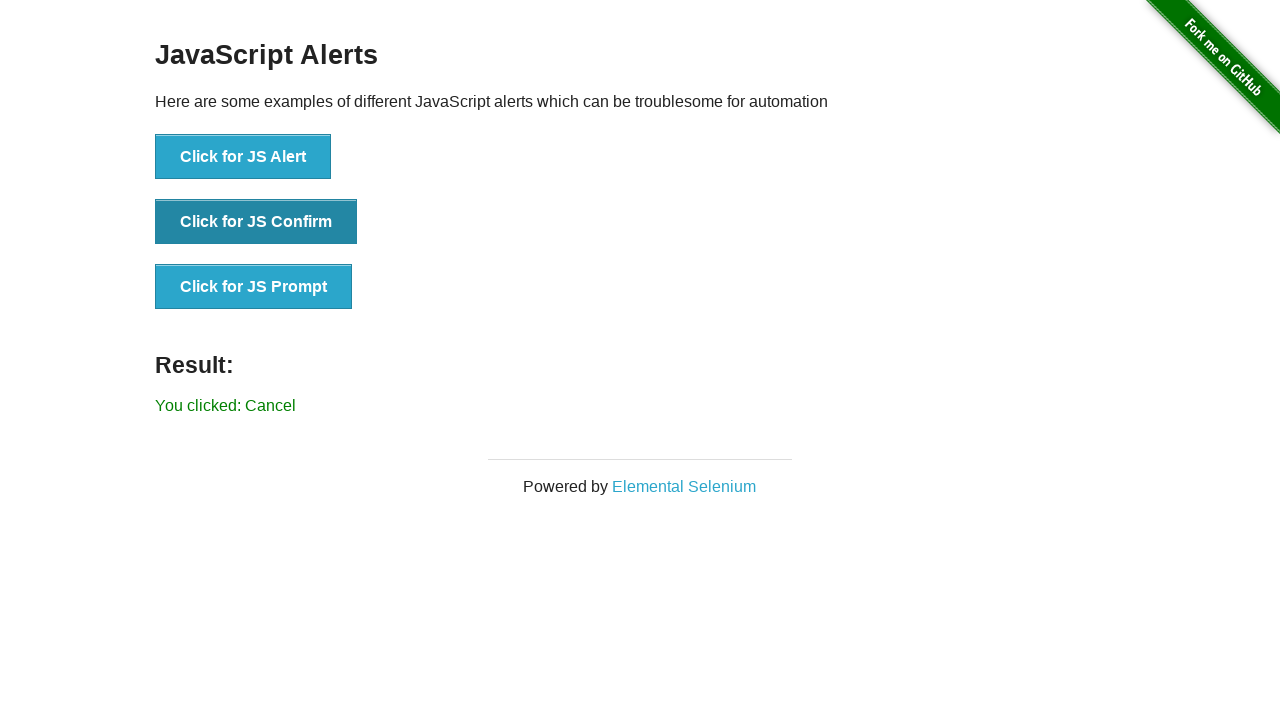

Retrieved result text: 'You clicked: Cancel'
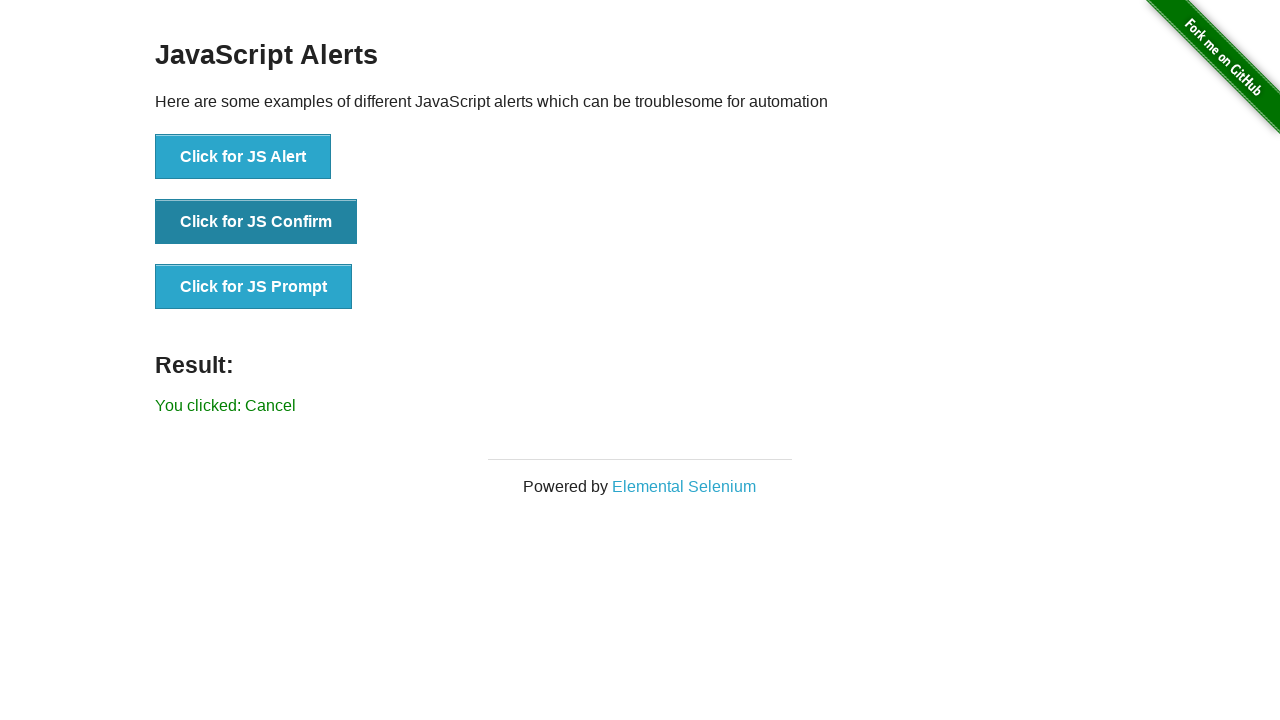

Verified that result text does not contain 'successfuly' - alert was successfully dismissed
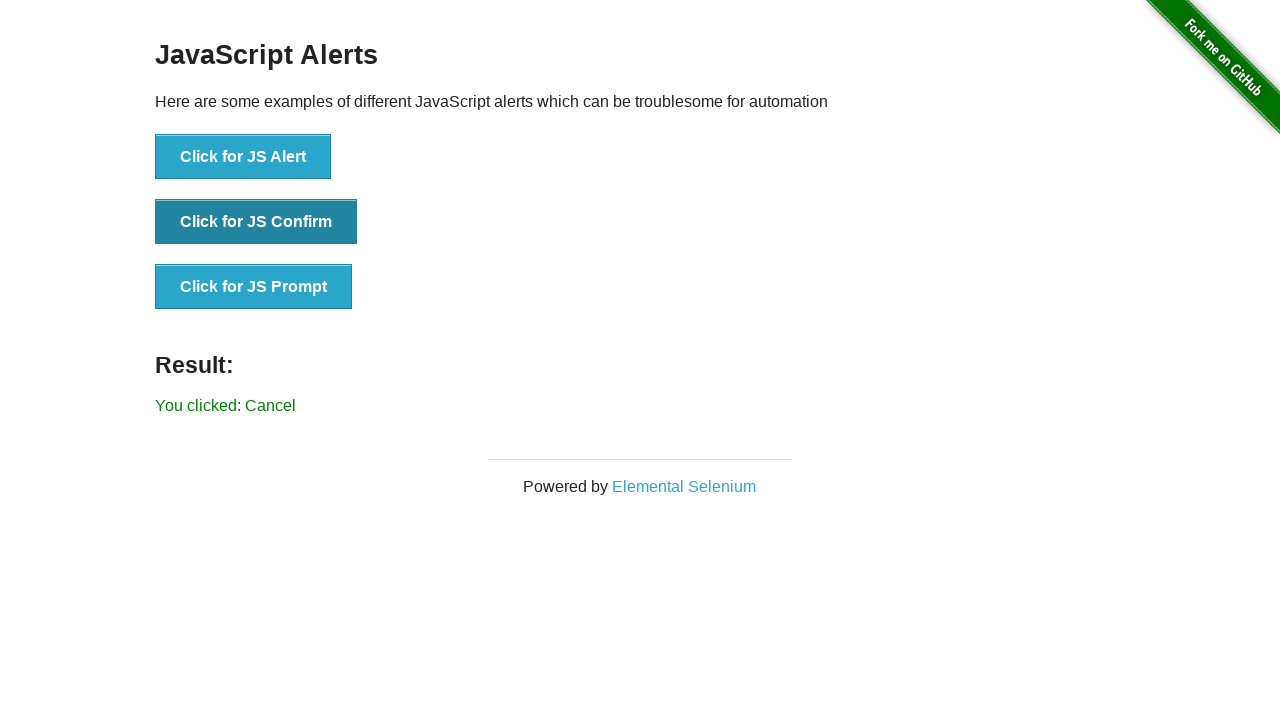

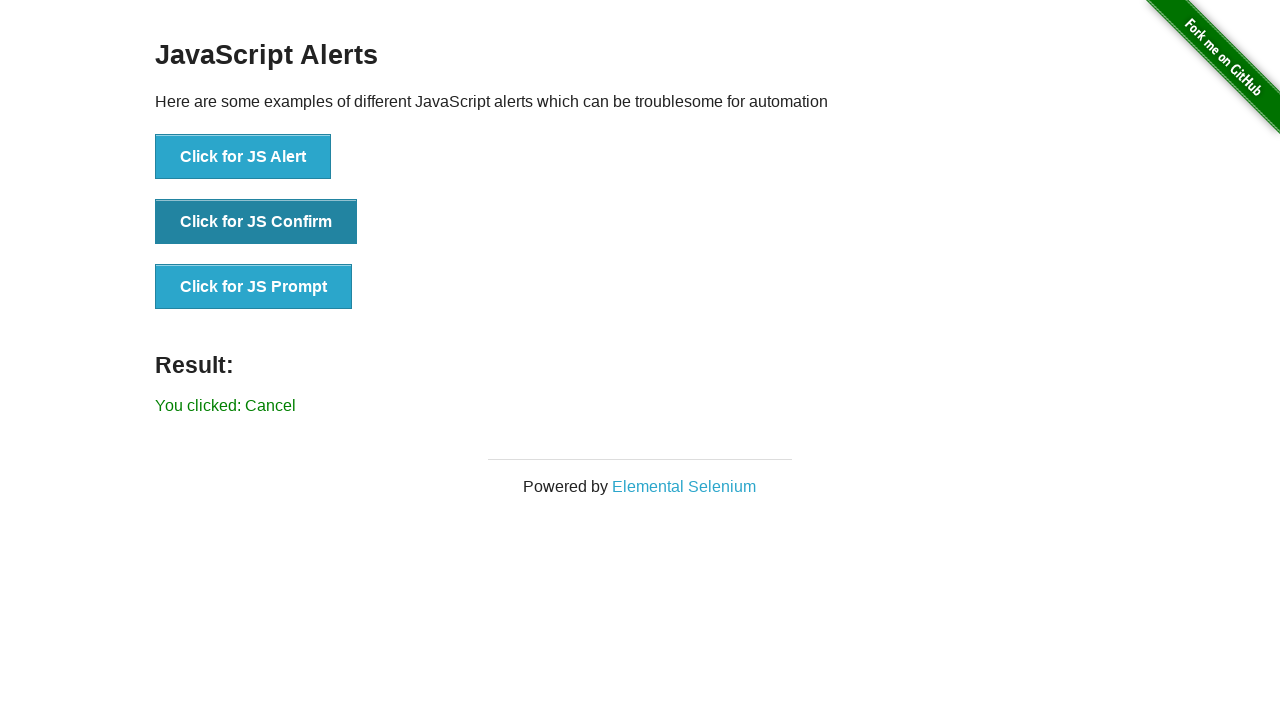